Hovers over the text input field to trigger the tooltip display

Starting URL: https://demoqa.com/tool-tips

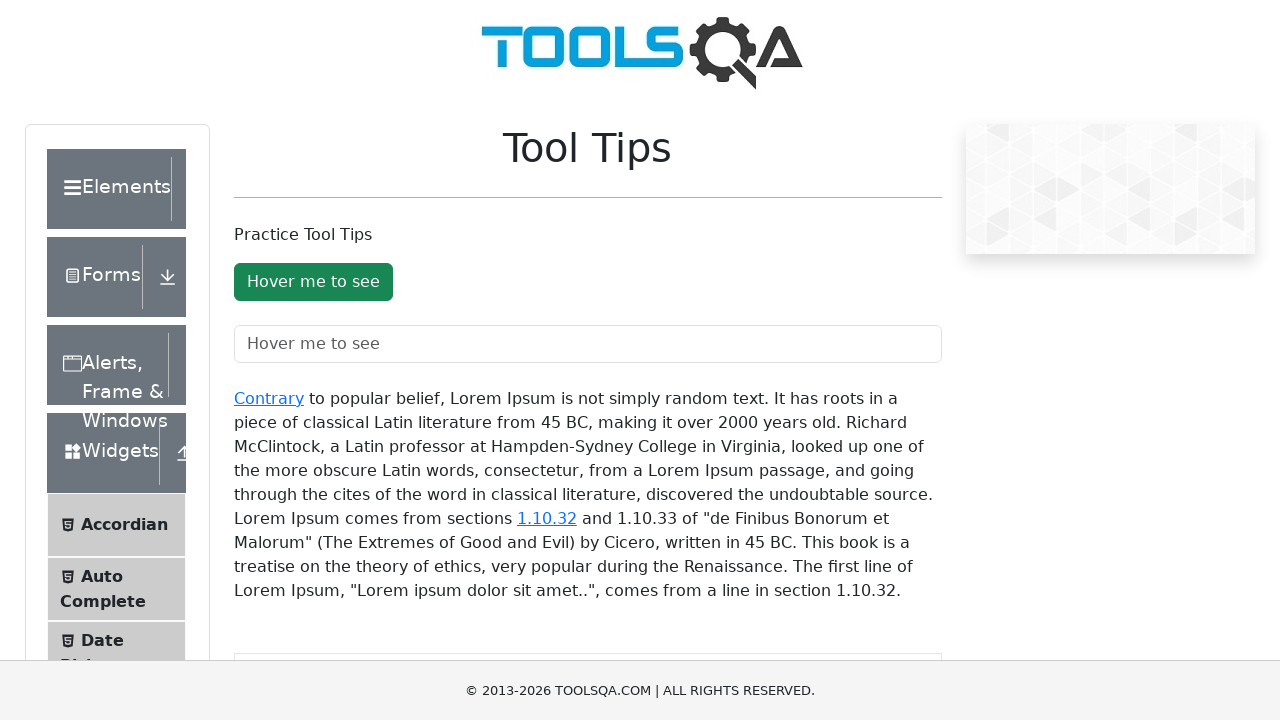

Hovered over text input field to trigger tooltip at (588, 344) on #toolTipTextField
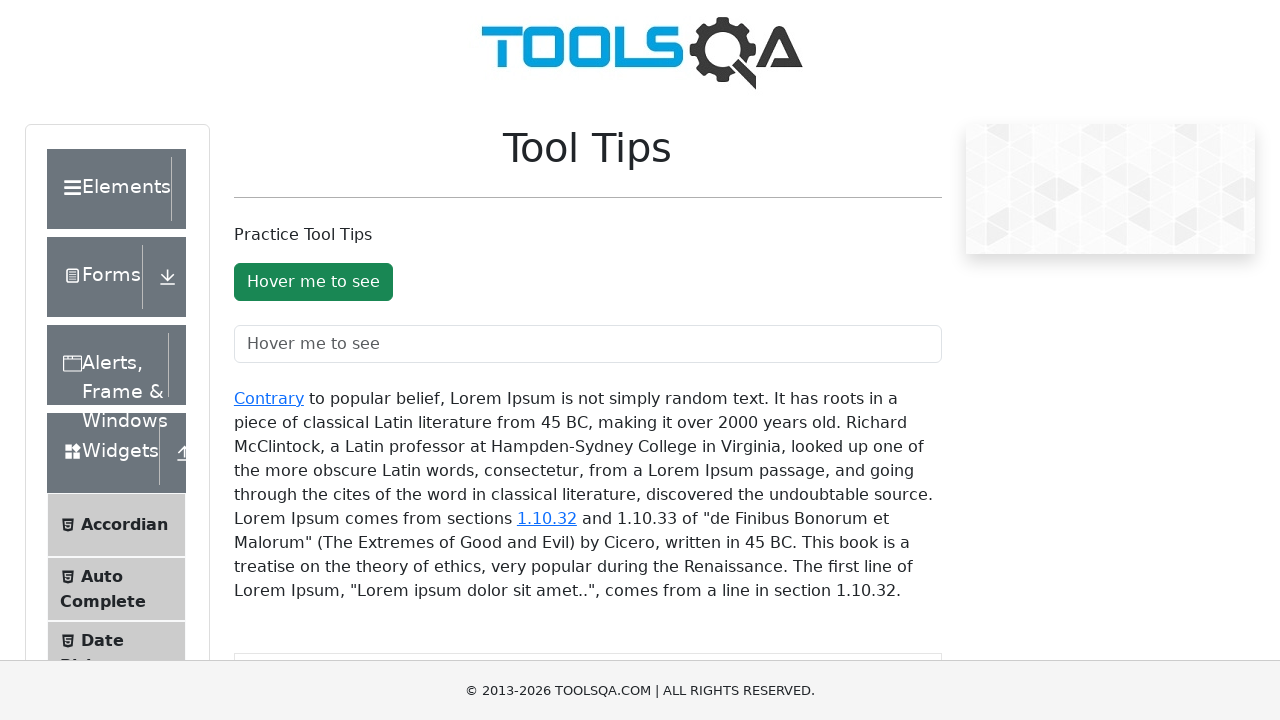

Tooltip appeared and is now visible
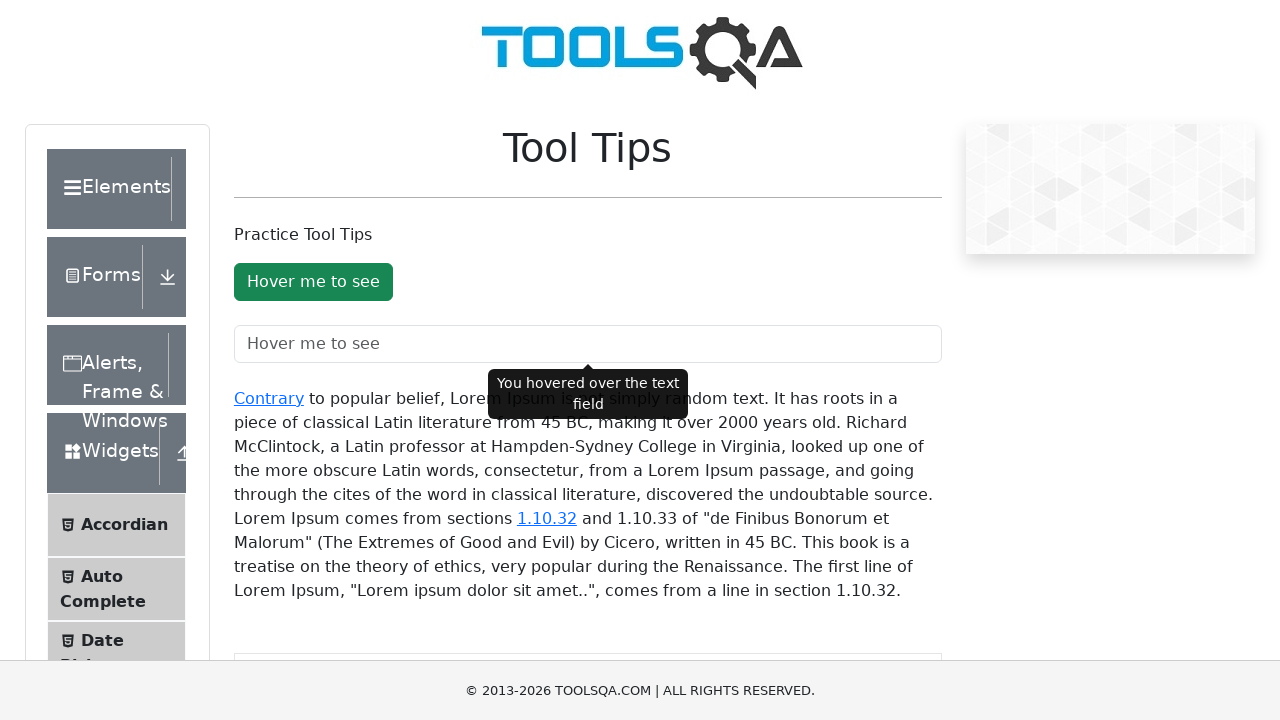

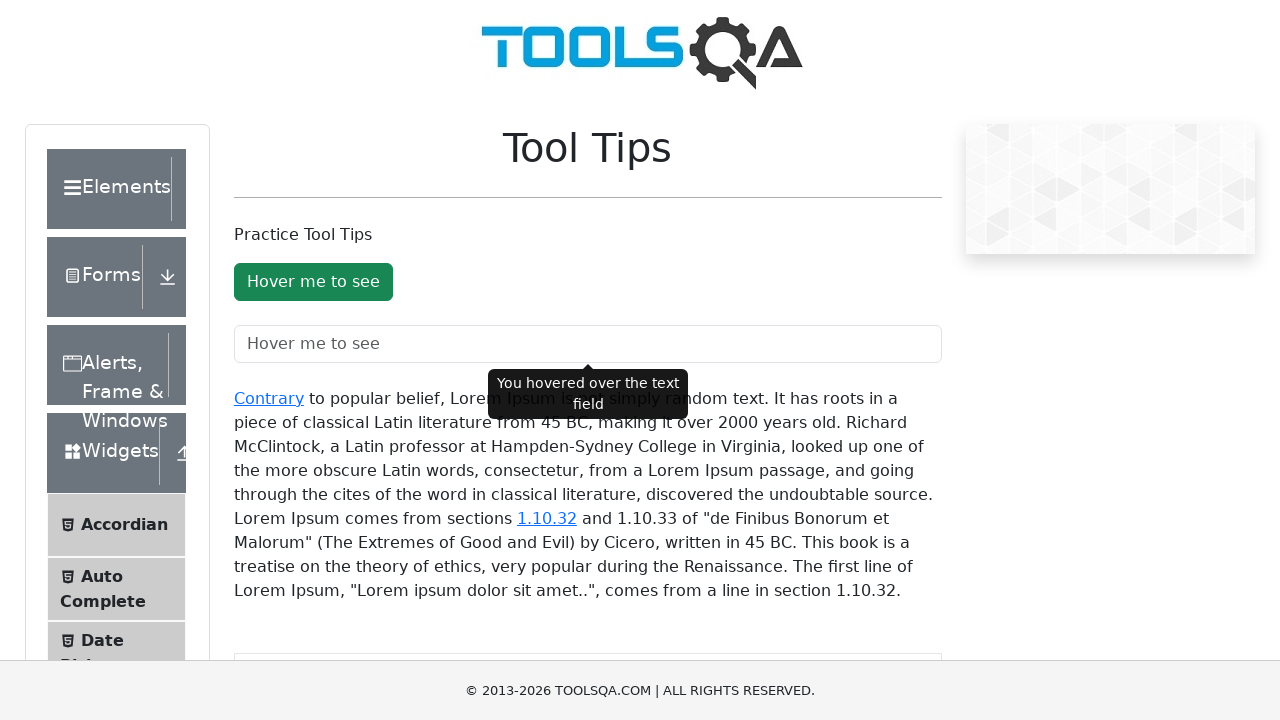